Tests element visibility toggling by filling a text field, clicking a hide button, and verifying the element is no longer displayed

Starting URL: https://rahulshettyacademy.com/AutomationPractice/

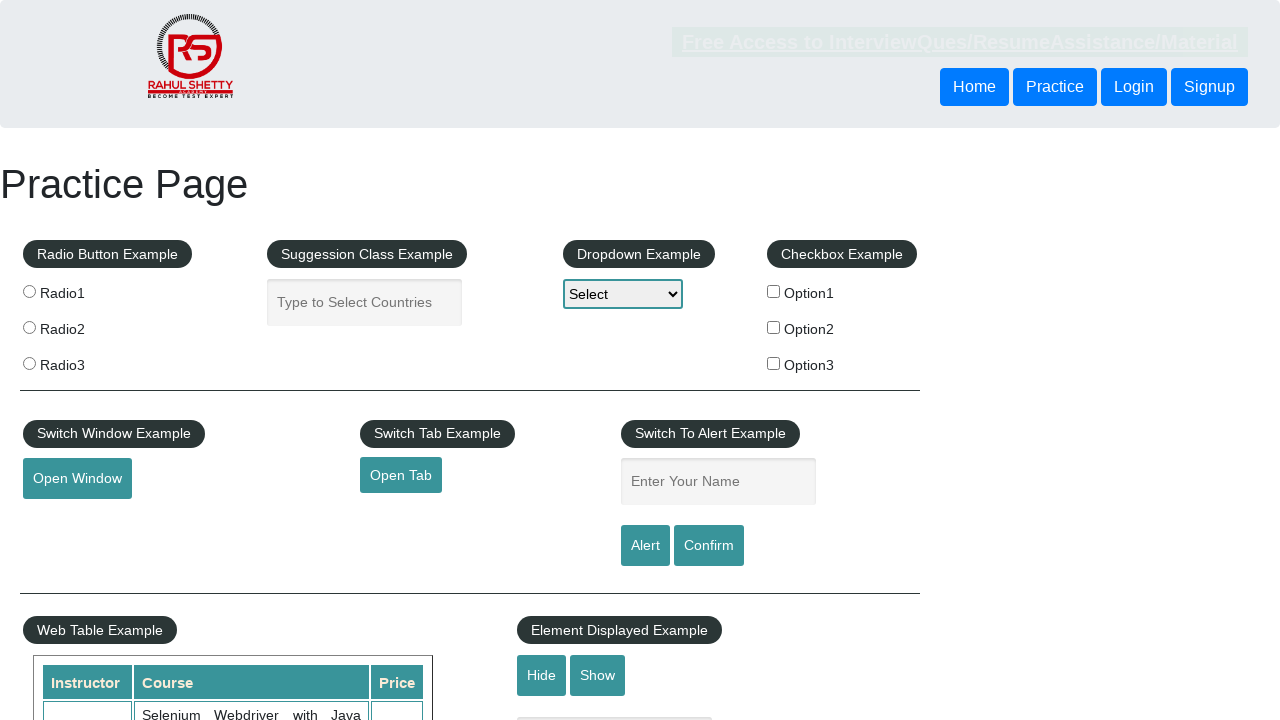

Waited for text field to be visible
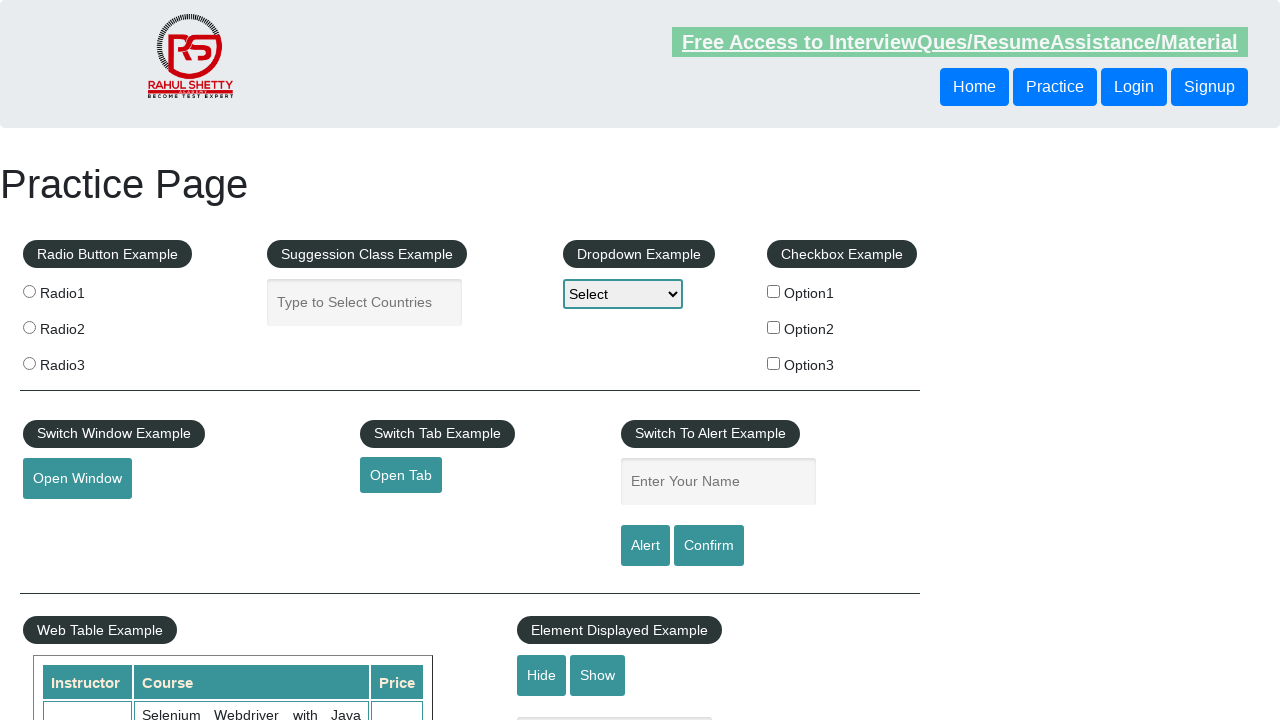

Filled text field with 'Yogee' on #displayed-text
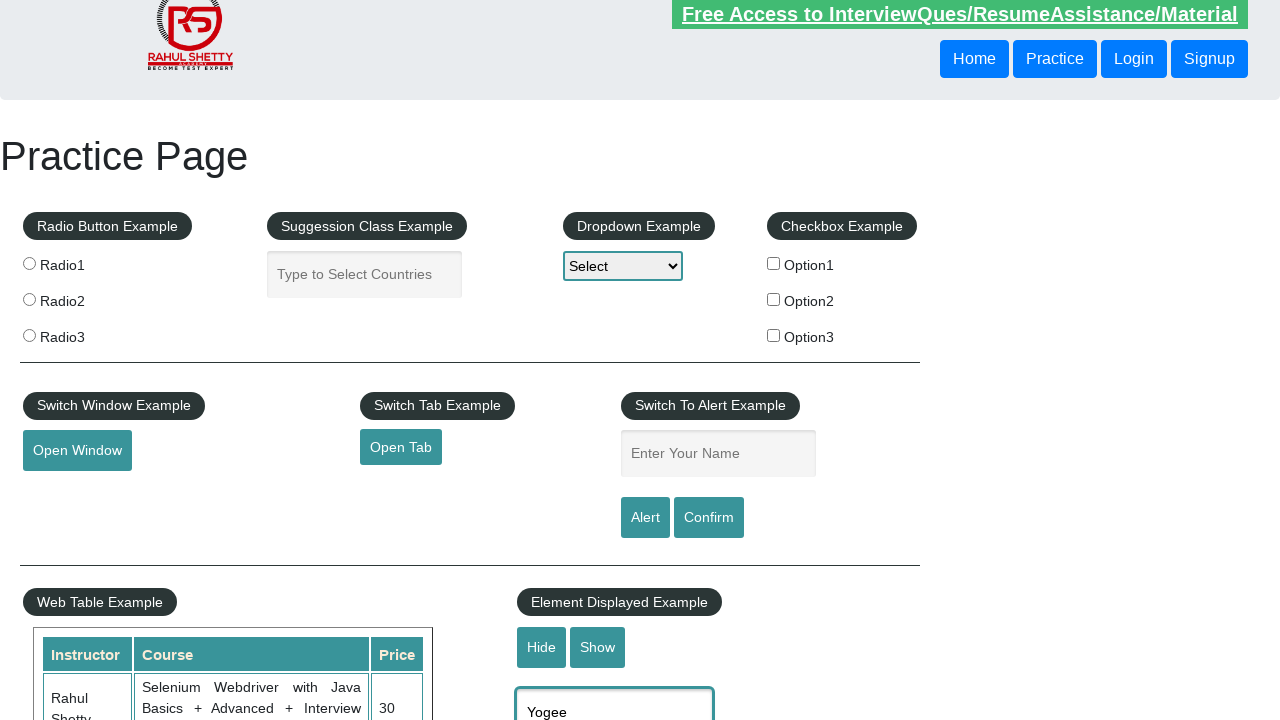

Clicked hide button to toggle element visibility at (542, 647) on #hide-textbox
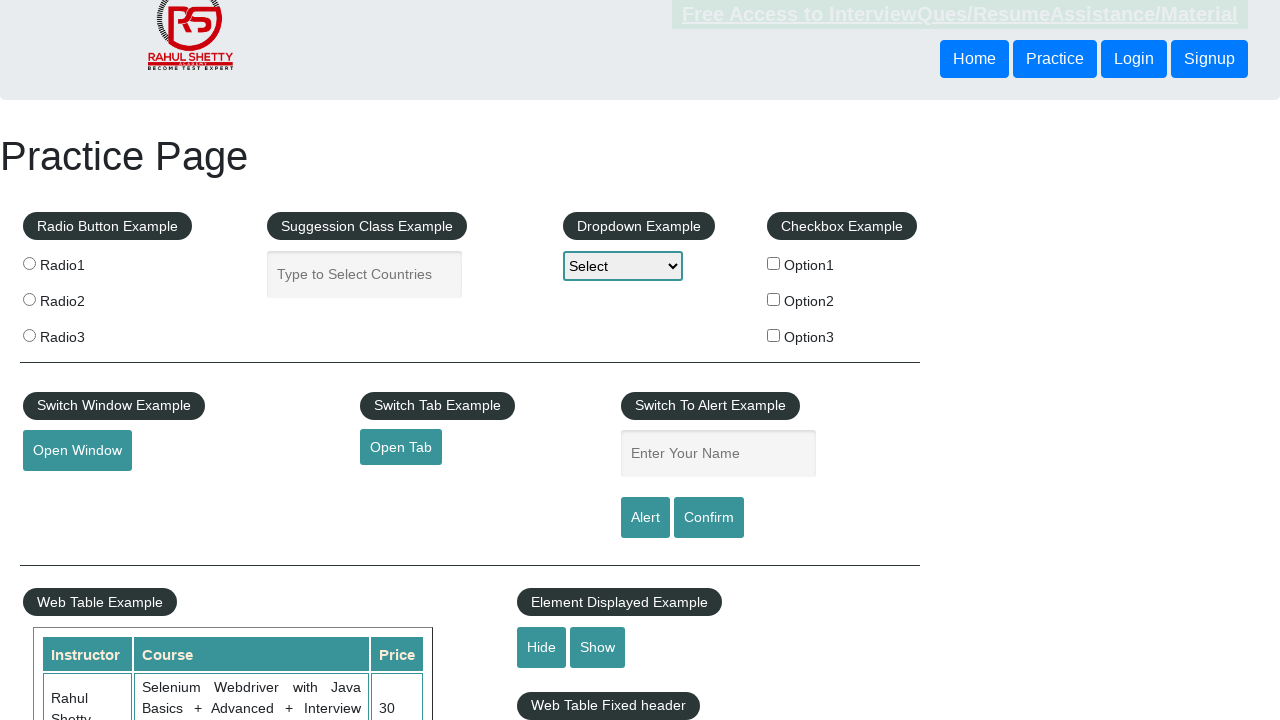

Waited 500ms for element to be hidden
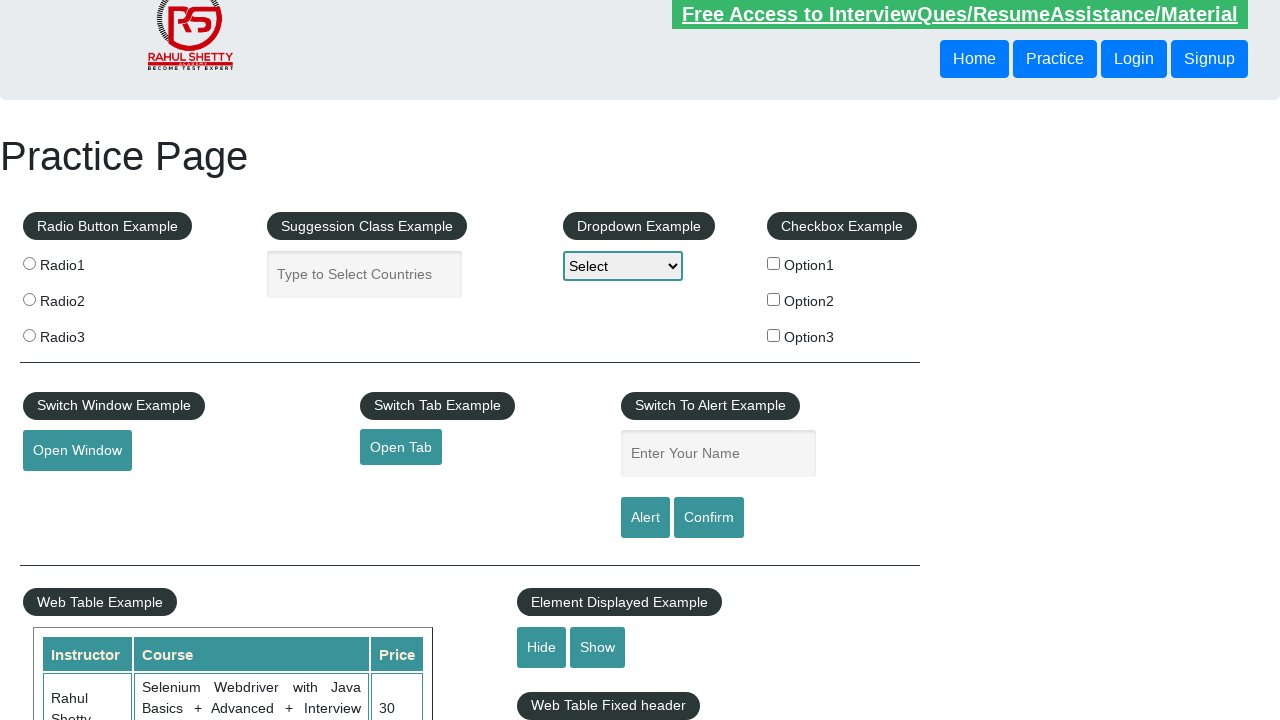

Verified text field is no longer visible
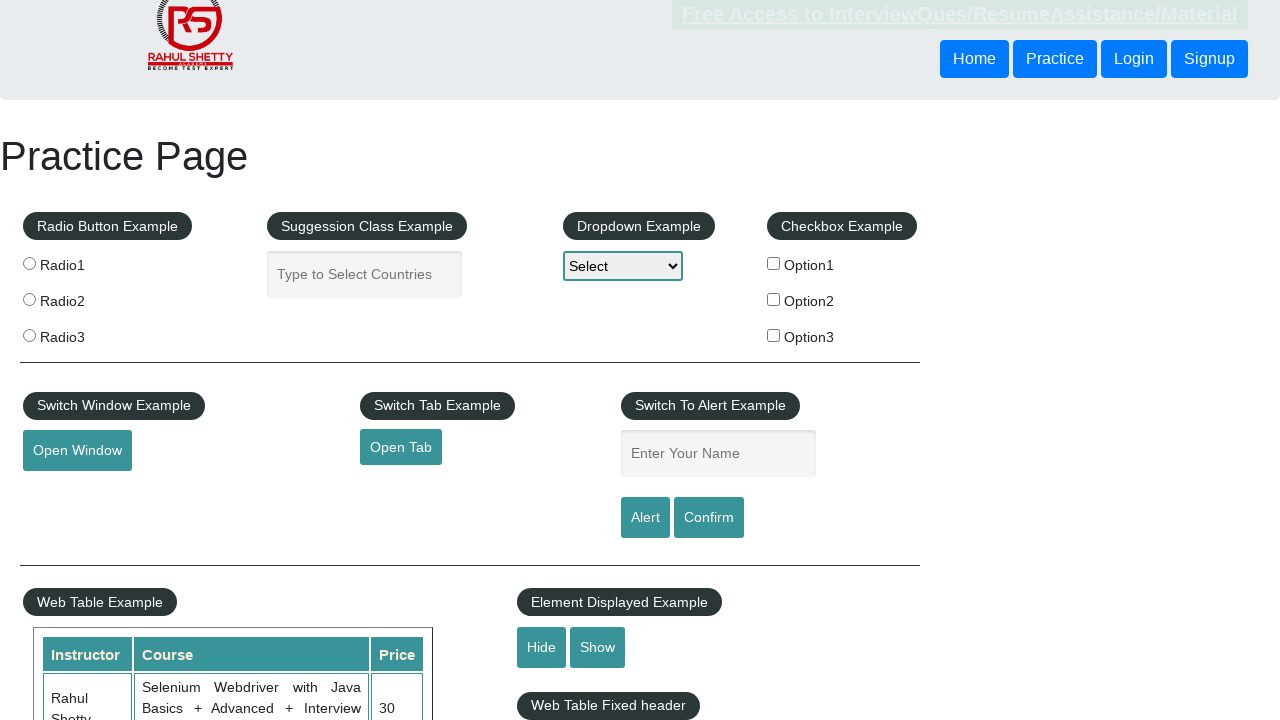

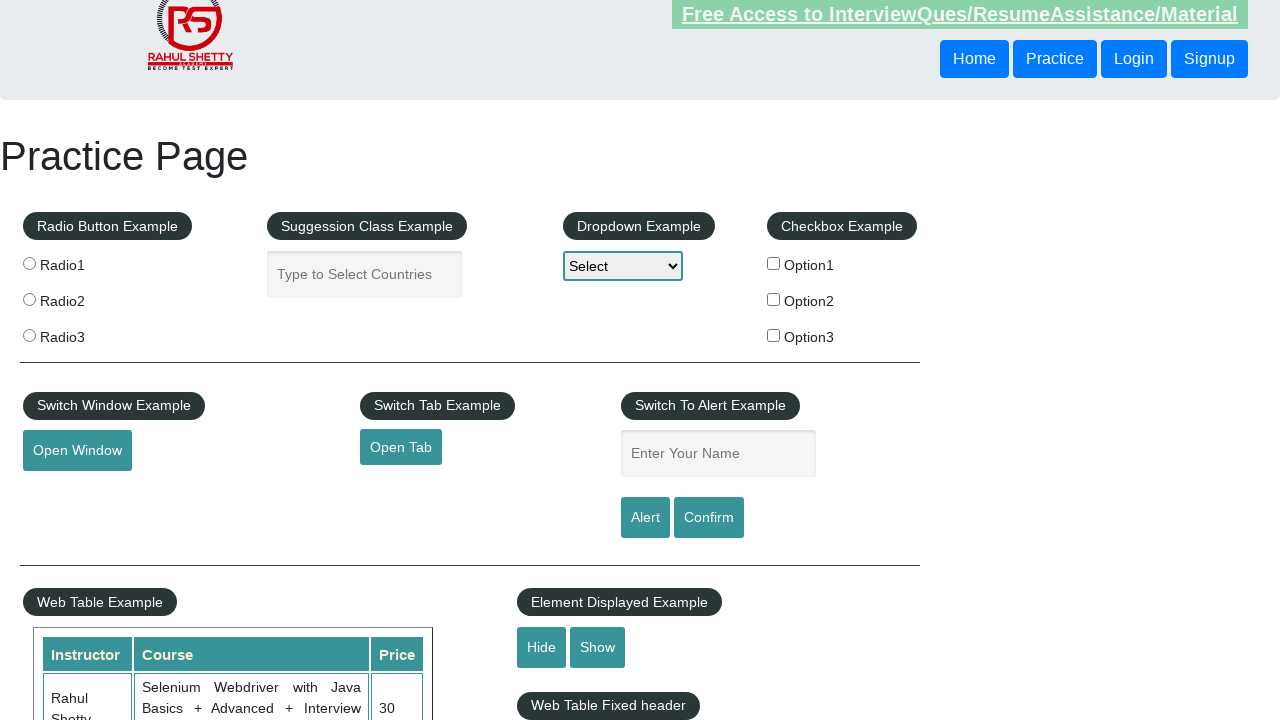